Tests a registration form by filling in personal details (first name, last name, email, phone), selecting a course and month from dropdowns, choosing a social media option, and submitting the form.

Starting URL: https://codenboxautomationlab.com/registration-form/

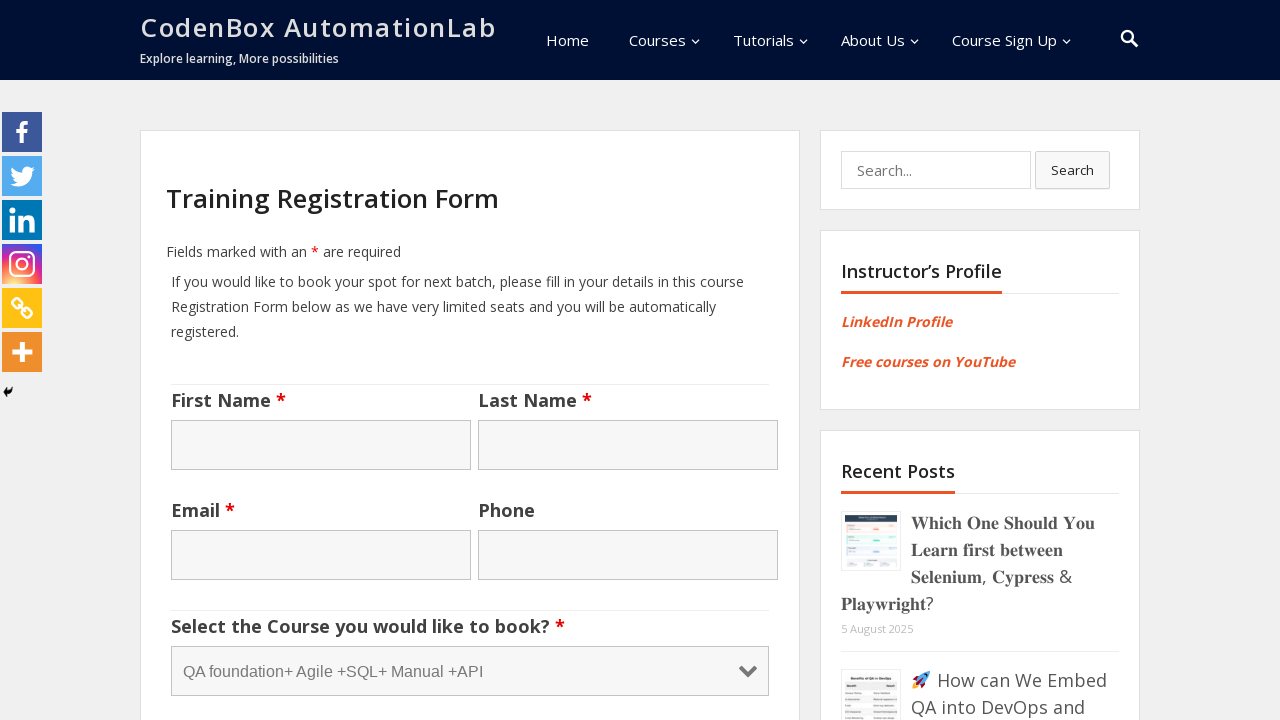

Filled first name field with 'Michael' on input[name='fname']
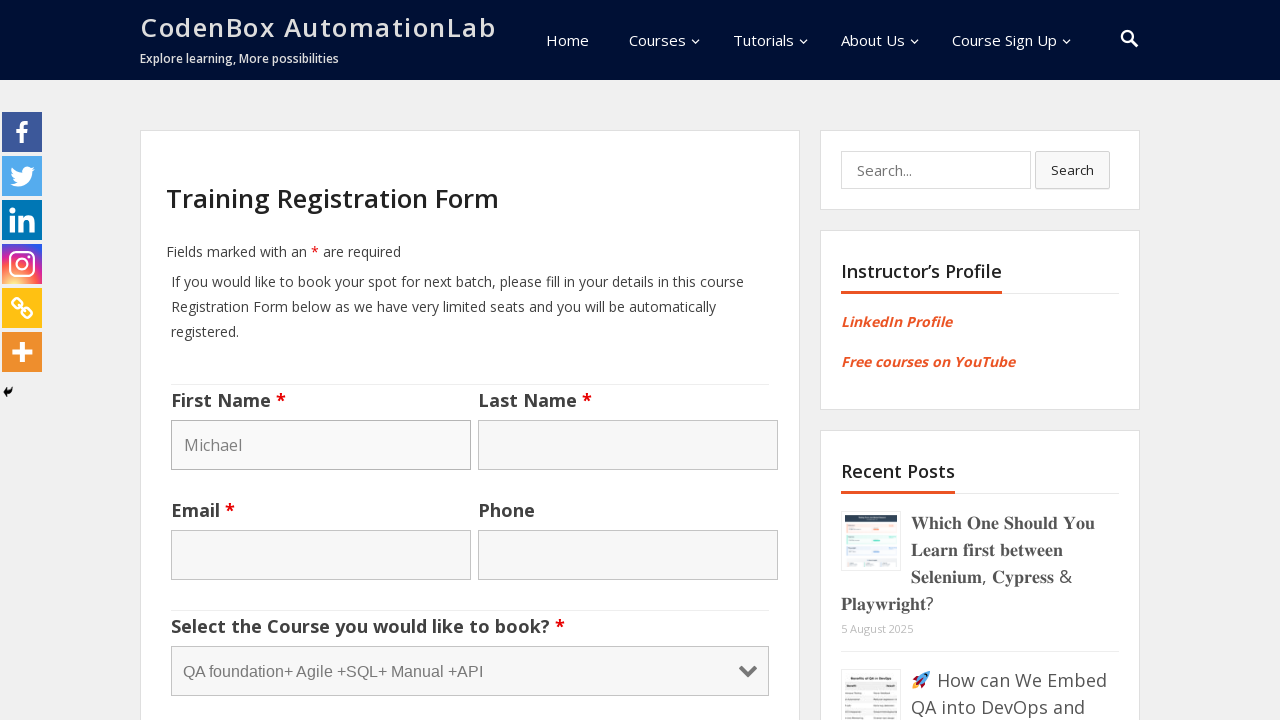

Filled last name field with 'Thompson' on input[name='lname']
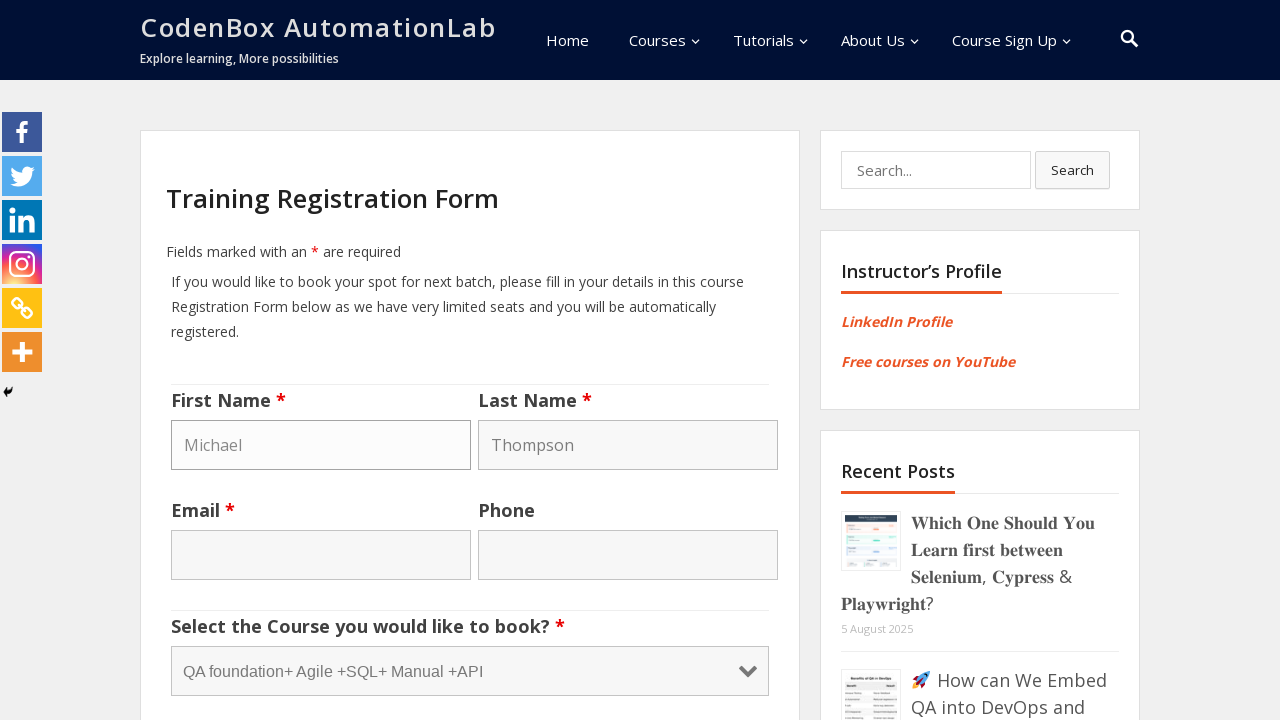

Filled email field with 'michael.thompson@example.com' on input[name='email']
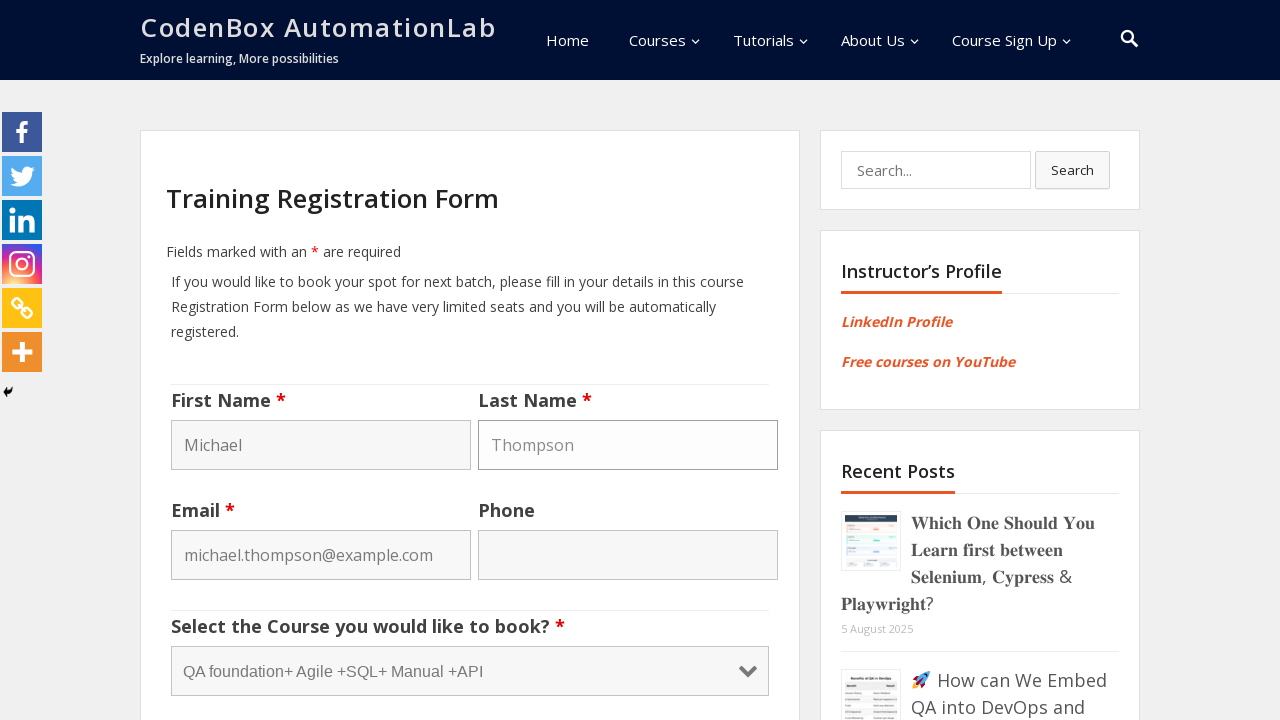

Filled phone number field with '5551234567' on #nf-field-20
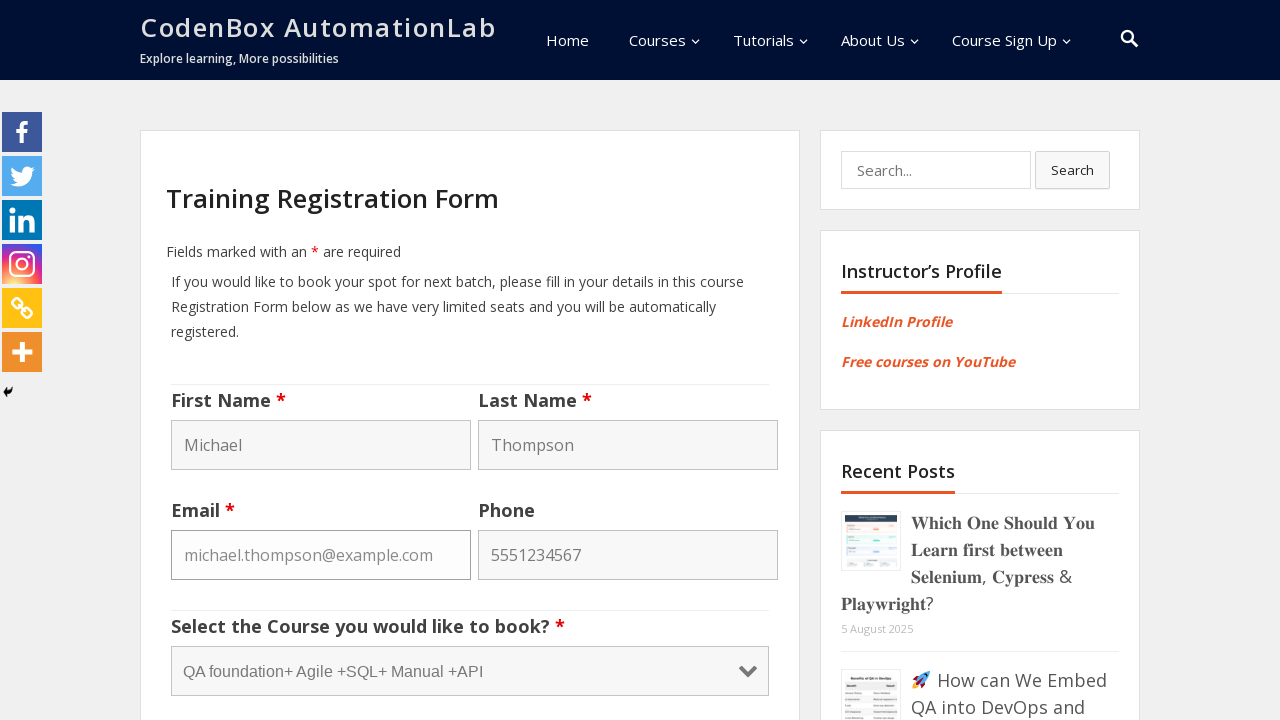

Scrolled down 250 pixels to reveal more form fields
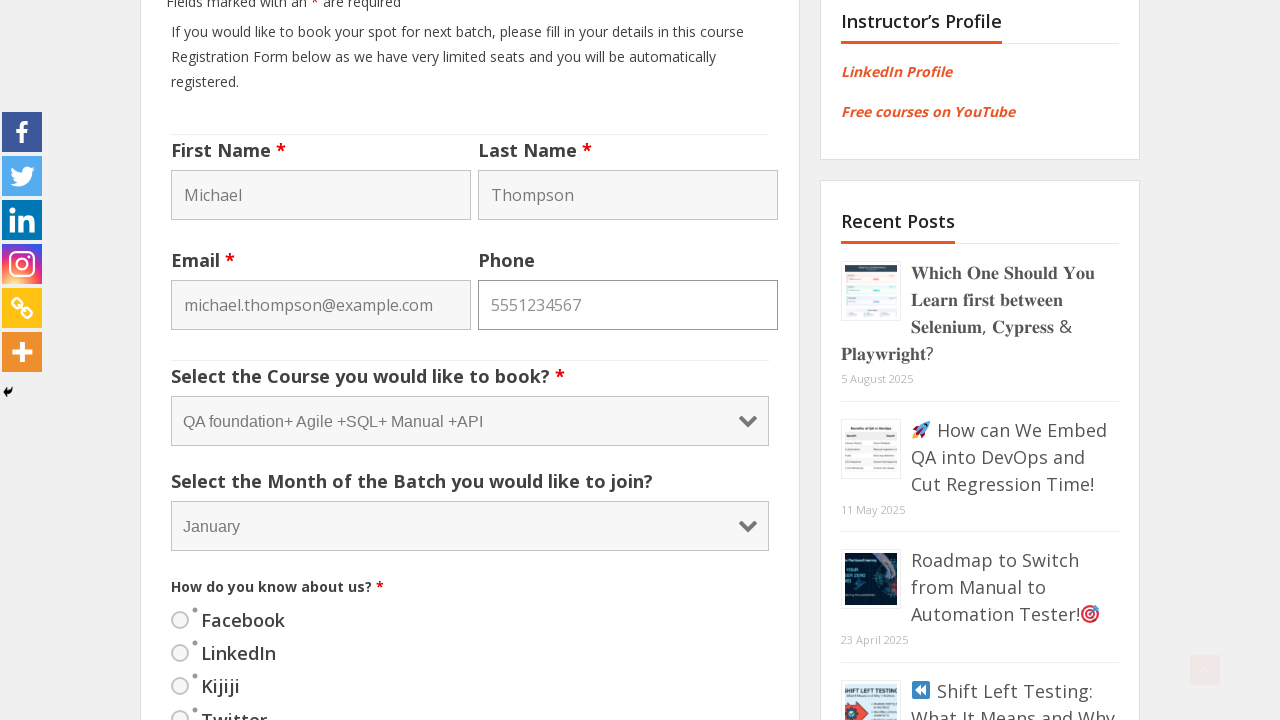

Clicked on course dropdown at (470, 421) on #nf-field-22
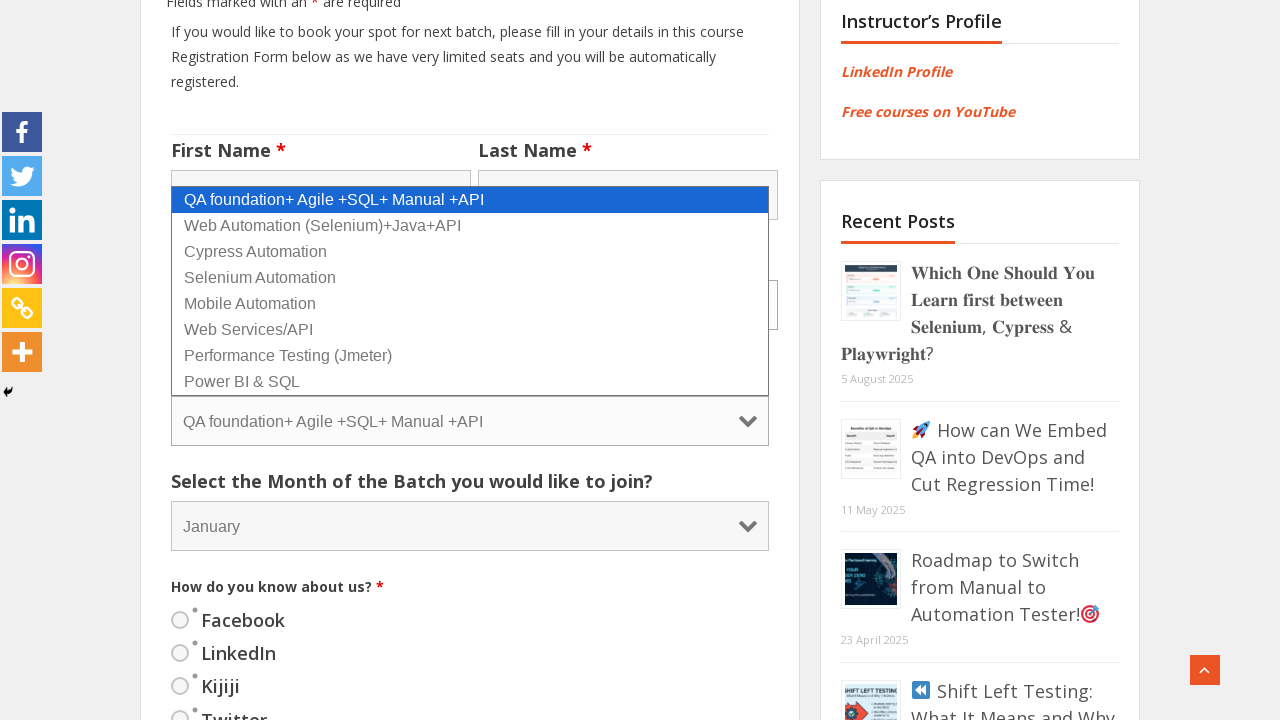

Selected first course option from dropdown on #nf-field-22
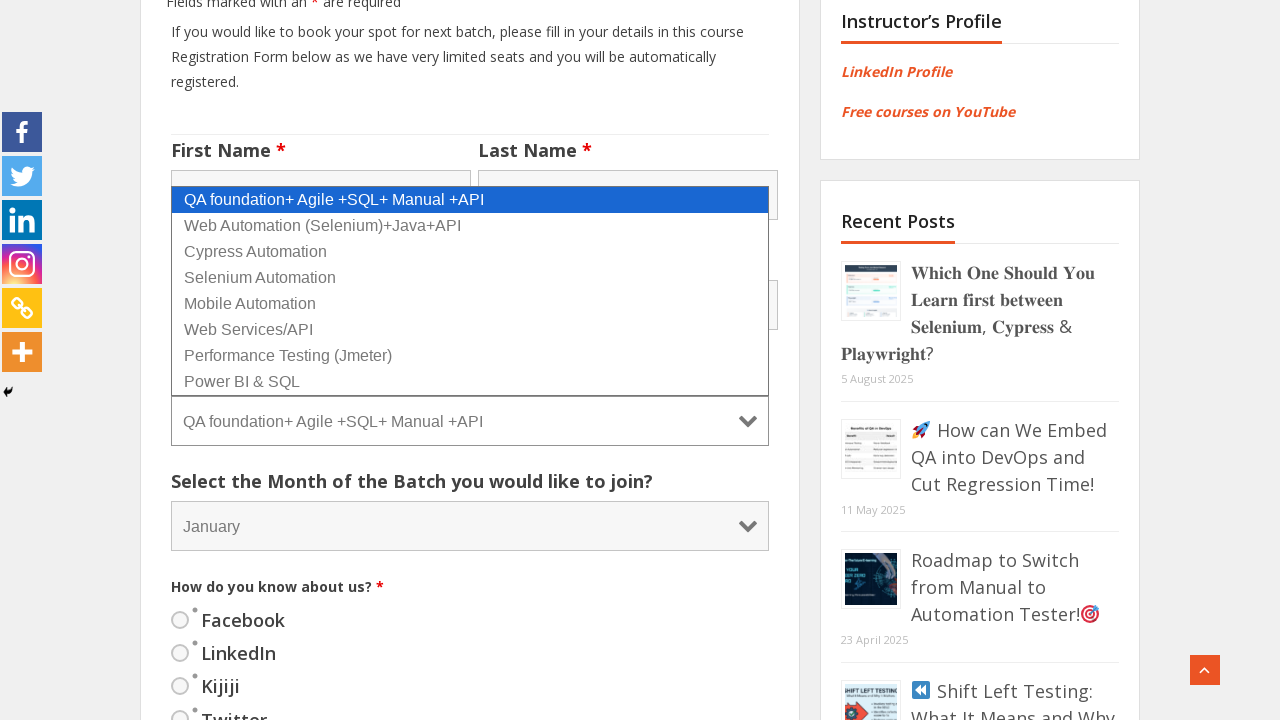

Selected 'august' from month dropdown on #nf-field-24
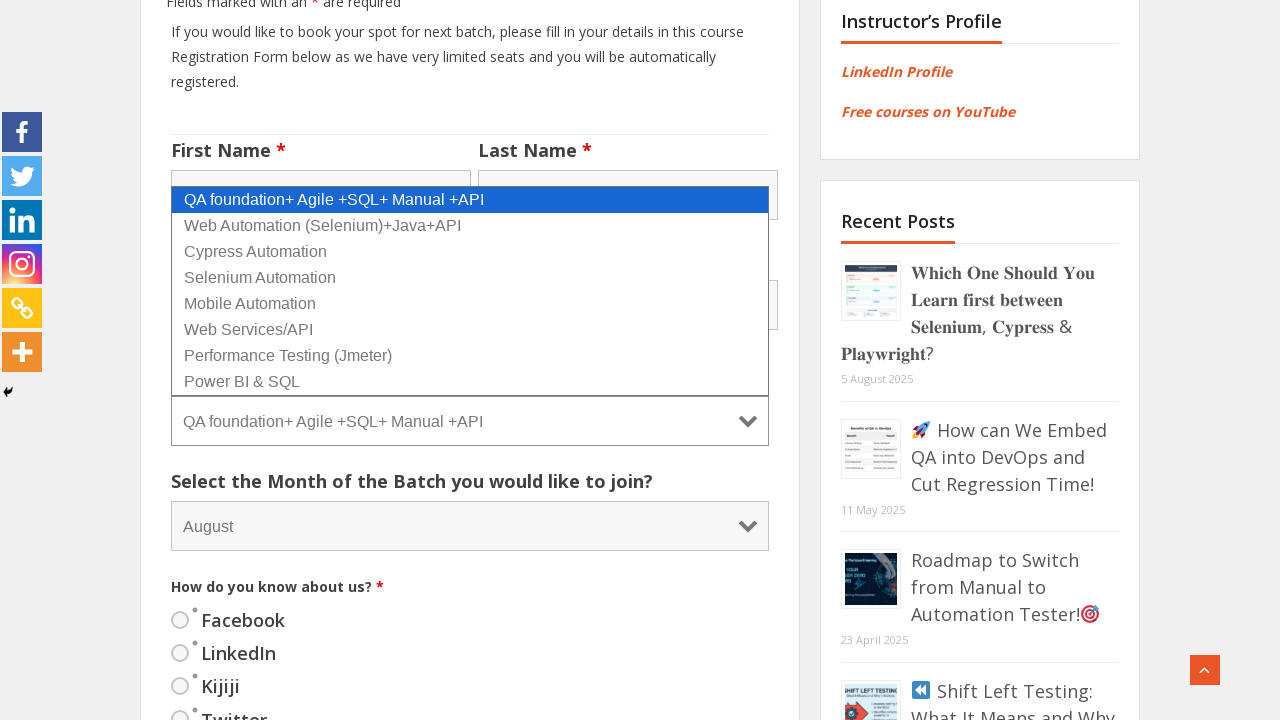

Selected a social media option at (332, 653) on #nf-label-class-field-23-1
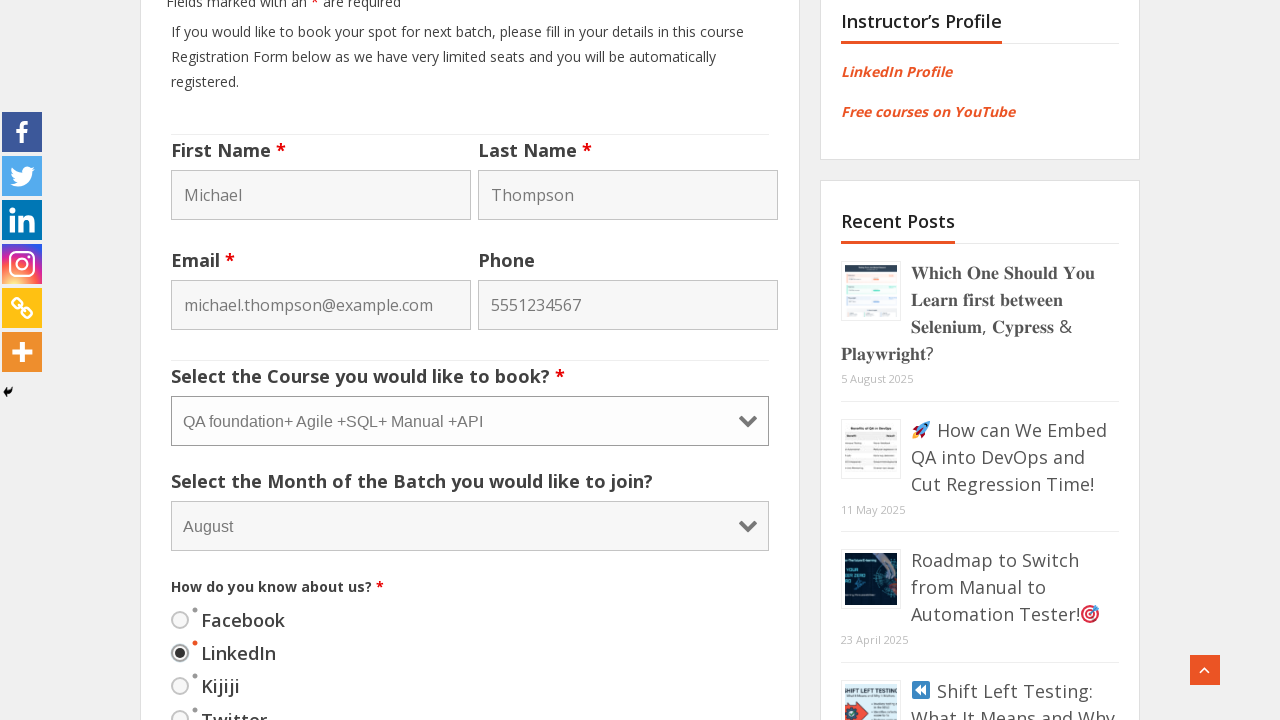

Clicked submit button to submit the registration form at (214, 360) on #nf-field-15
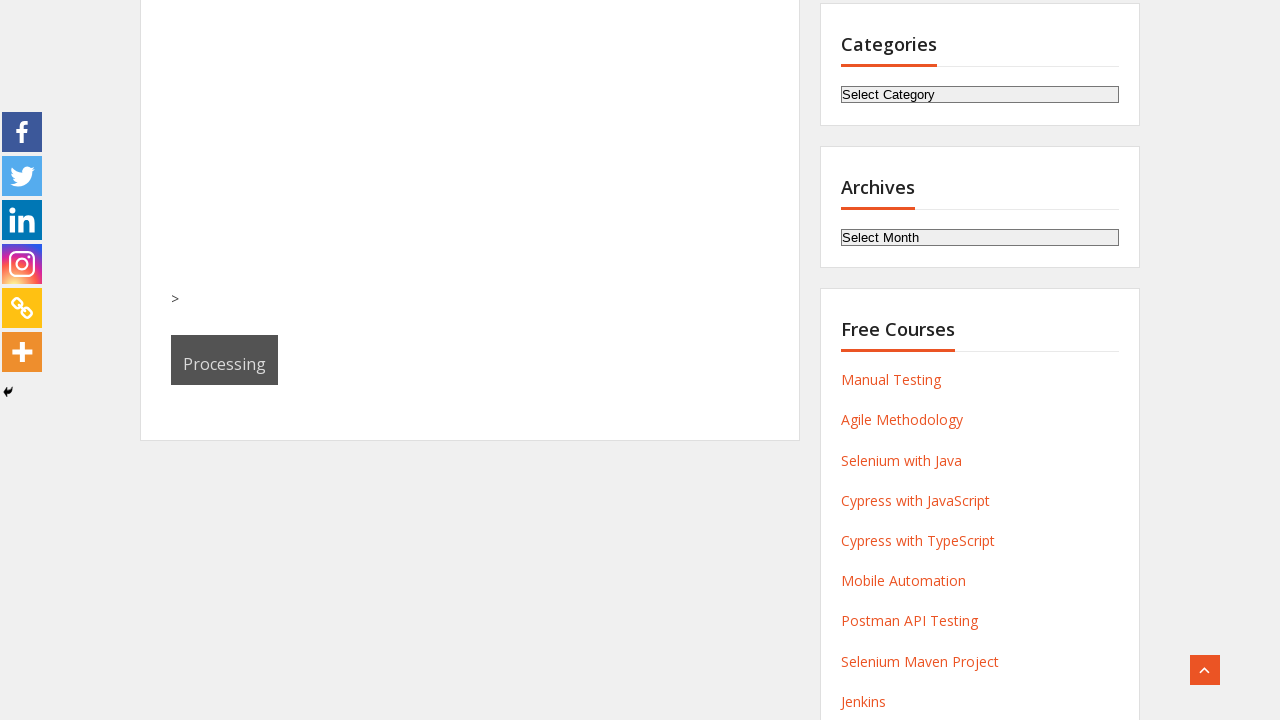

Waited 2 seconds for form submission to complete
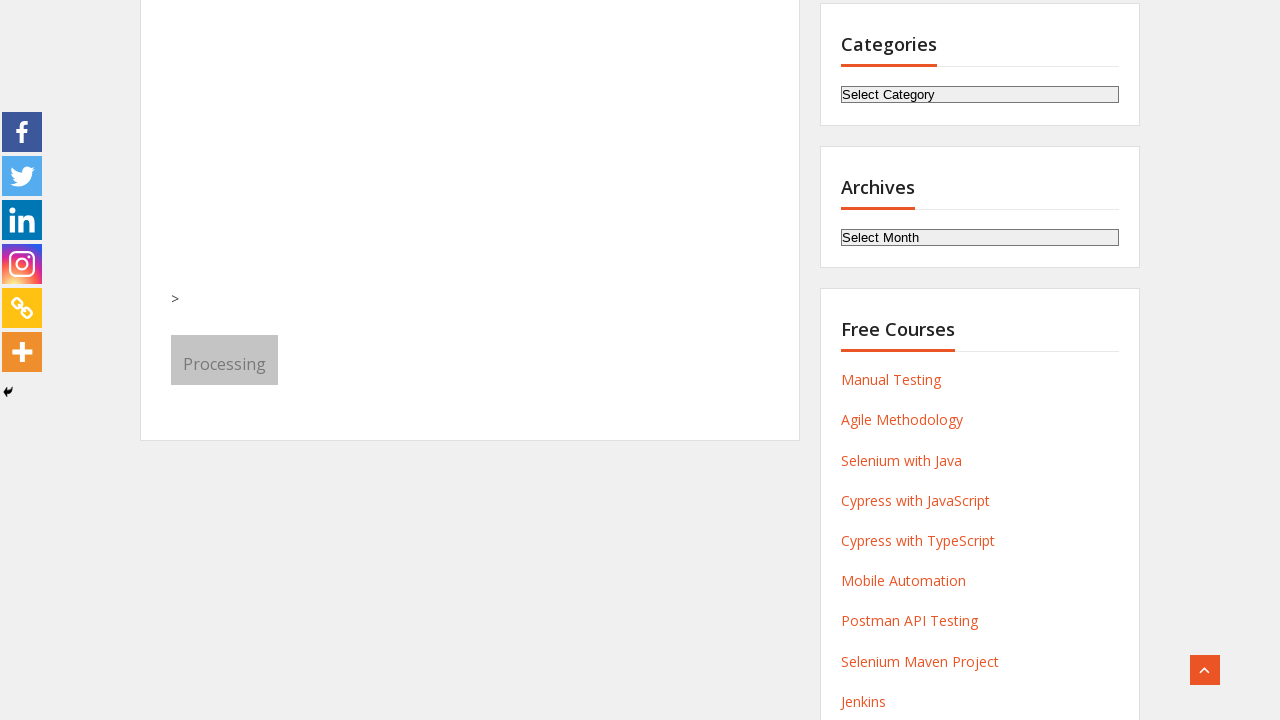

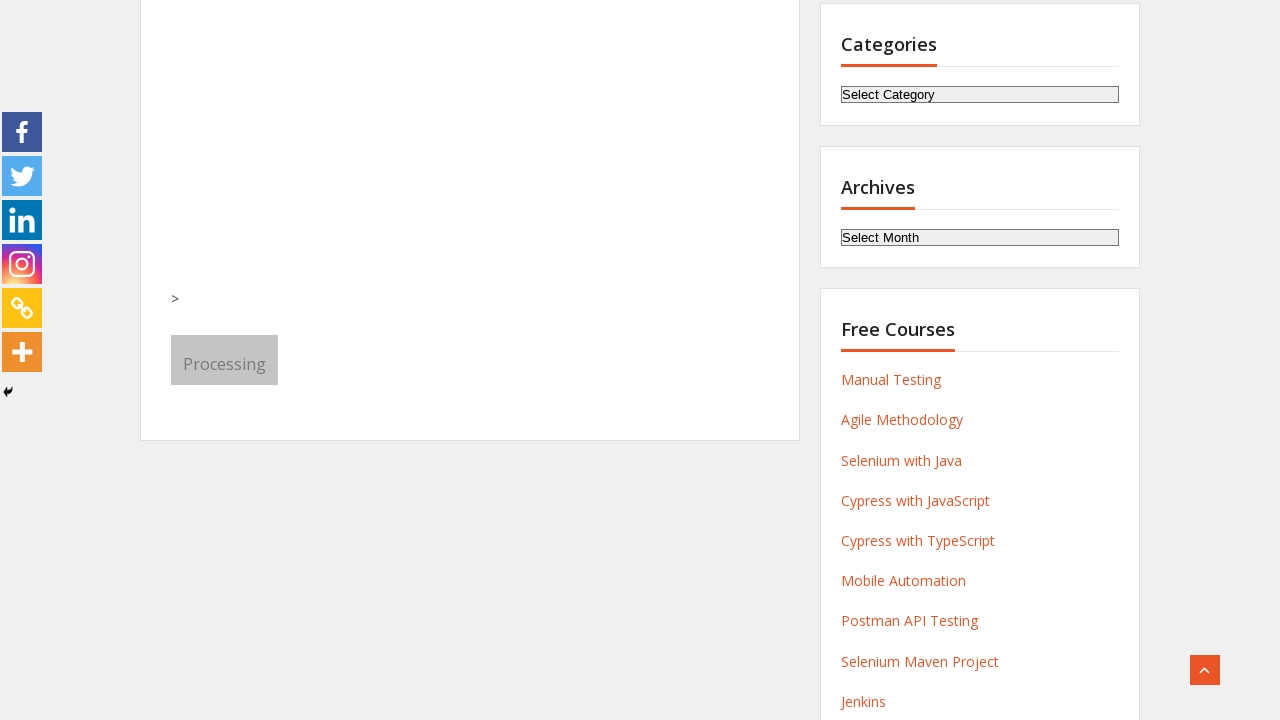